Tests iframe handling by navigating to a W3Schools JavaScript demo page, switching to the result iframe, and clicking a button within it.

Starting URL: https://www.w3schools.com/js/tryit.asp?filename=tryjs_myfirst

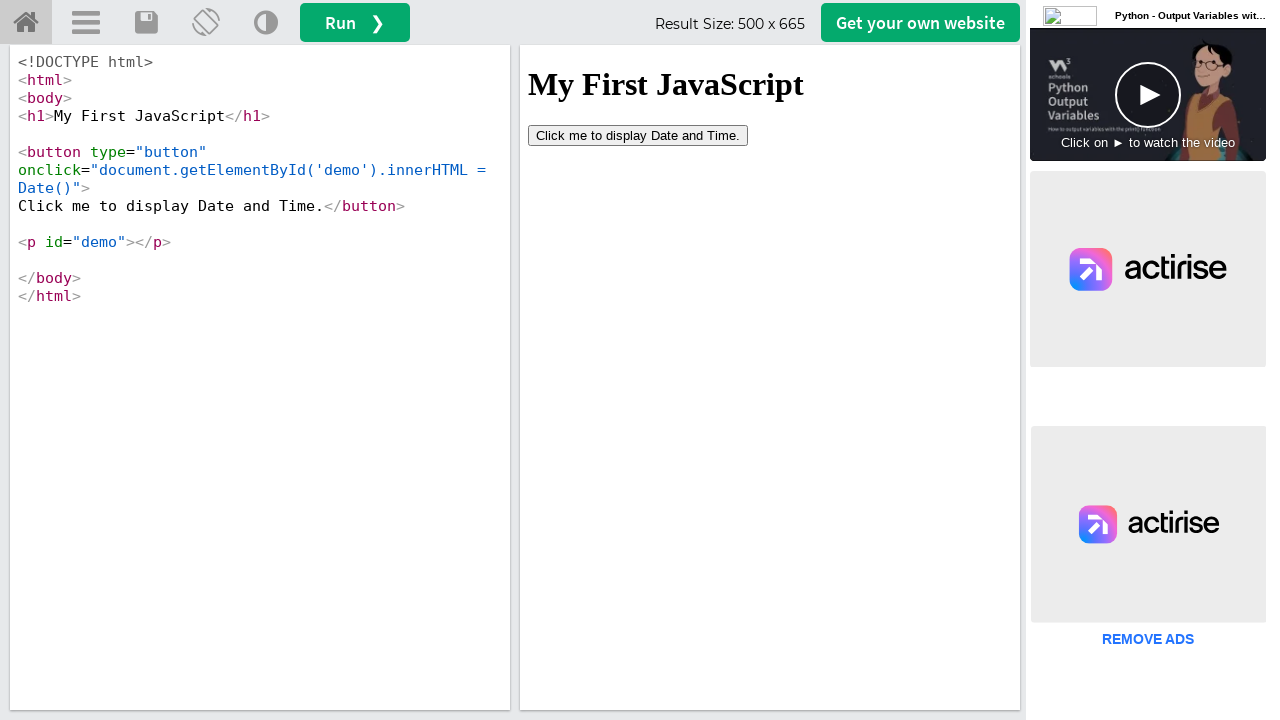

Waited for iframe#iframeResult to be available
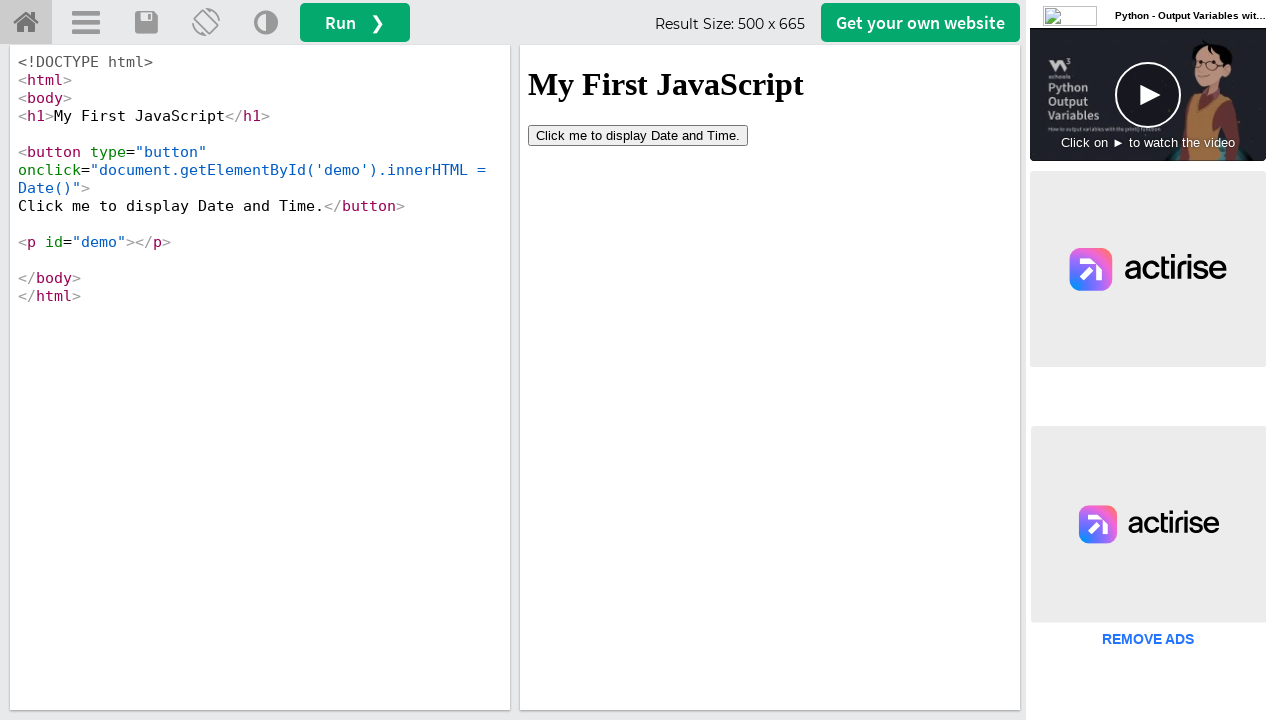

Located iframe#iframeResult
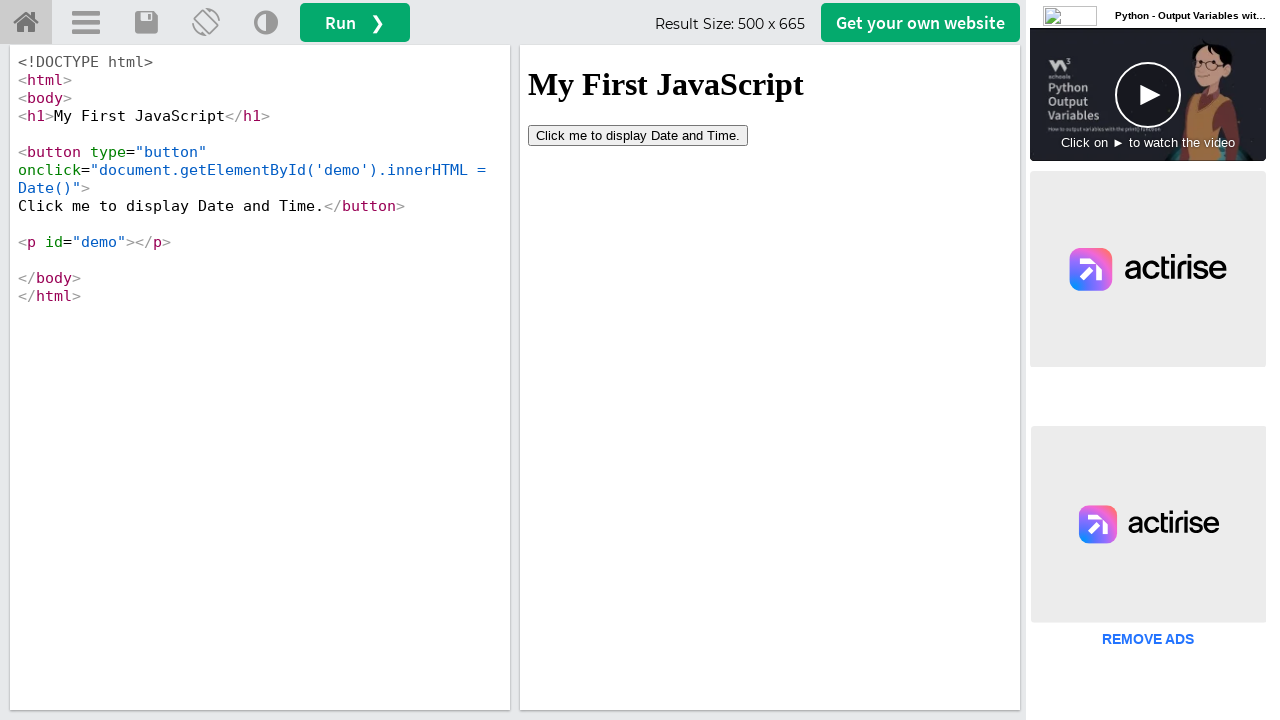

Clicked button within the result iframe at (638, 135) on #iframeResult >> internal:control=enter-frame >> button[type='button']
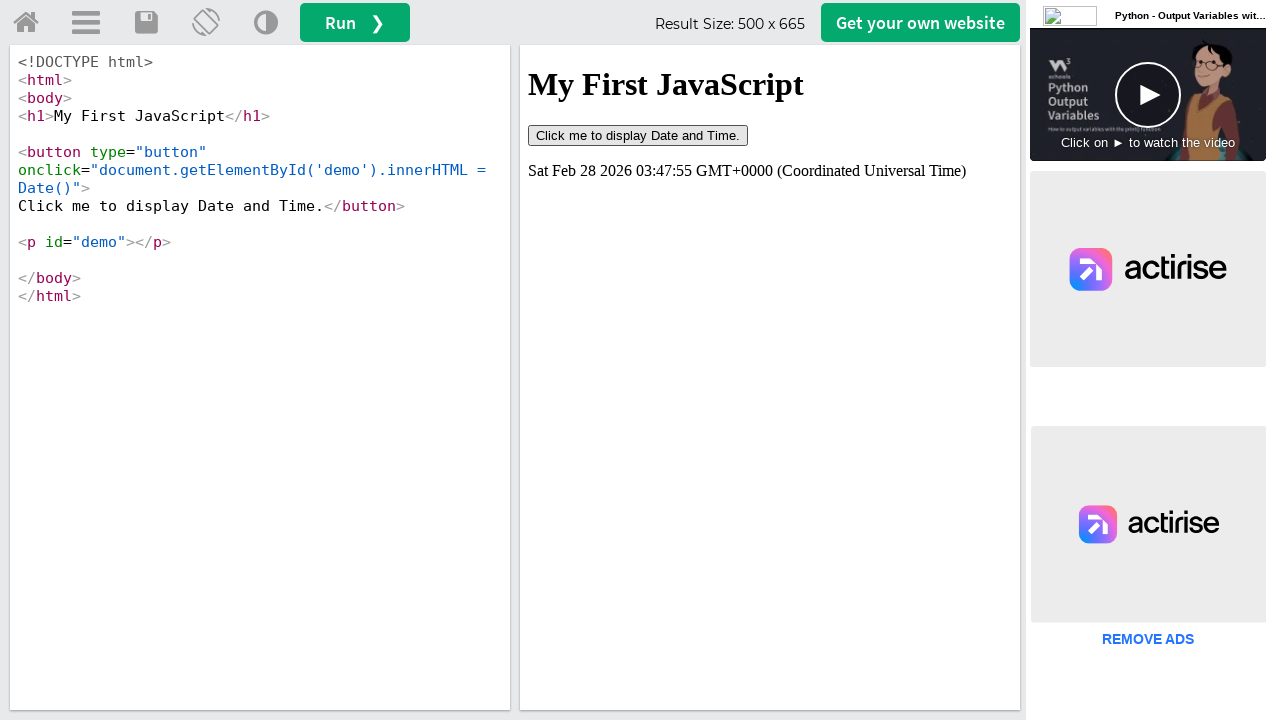

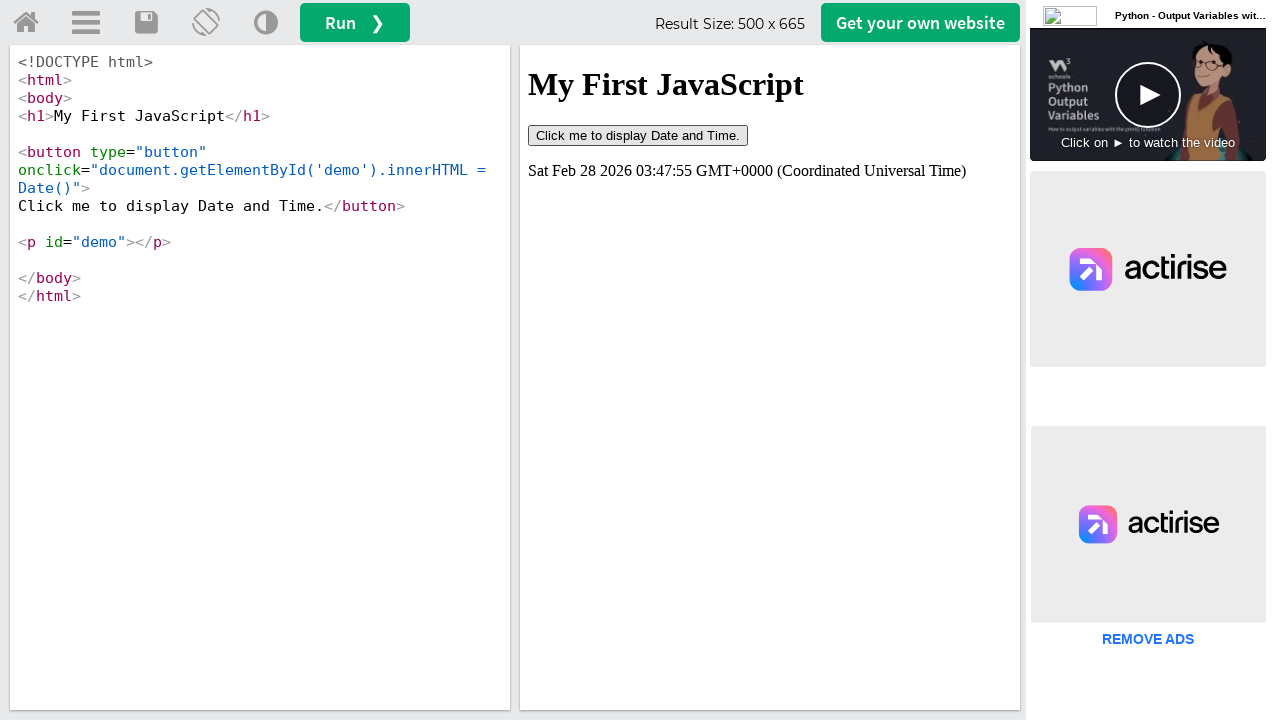